Tests JavaScript confirm dialog by navigating to the alerts page, clicking the confirm button, dismissing the dialog, and verifying the cancel result.

Starting URL: https://the-internet.herokuapp.com/

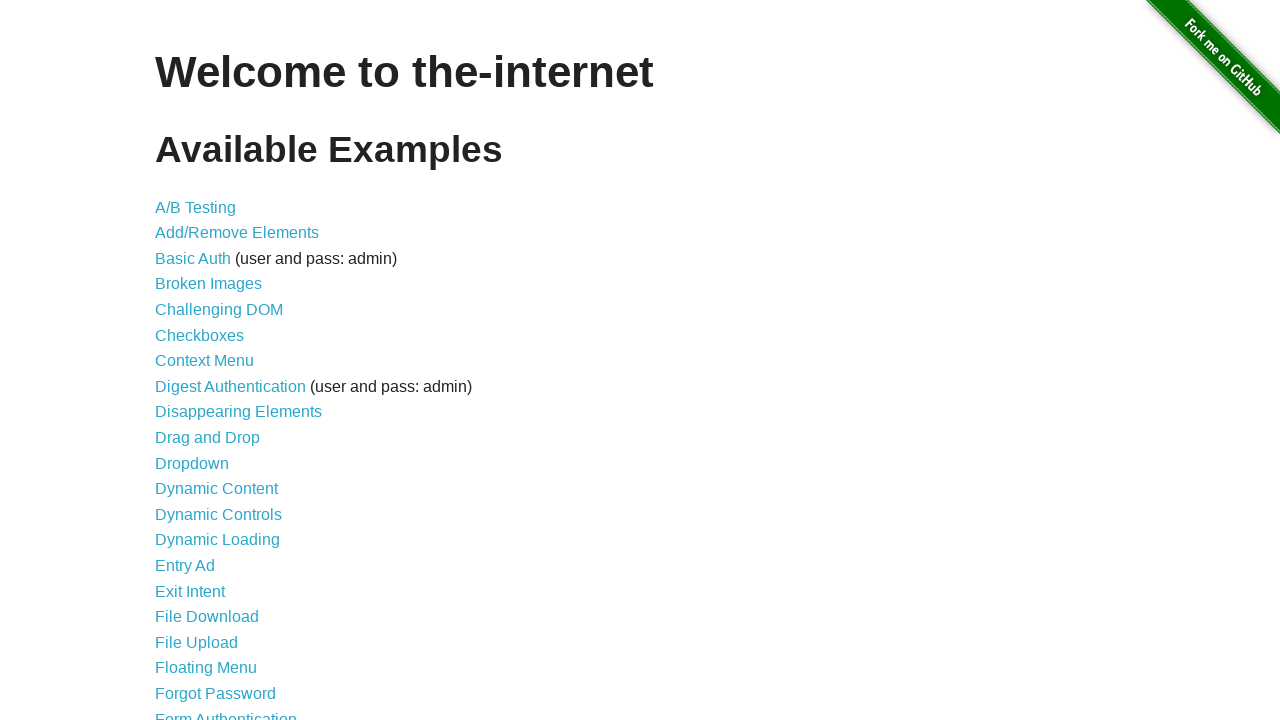

Clicked on JavaScript Alerts link to navigate to alerts page at (214, 361) on a[href='/javascript_alerts']
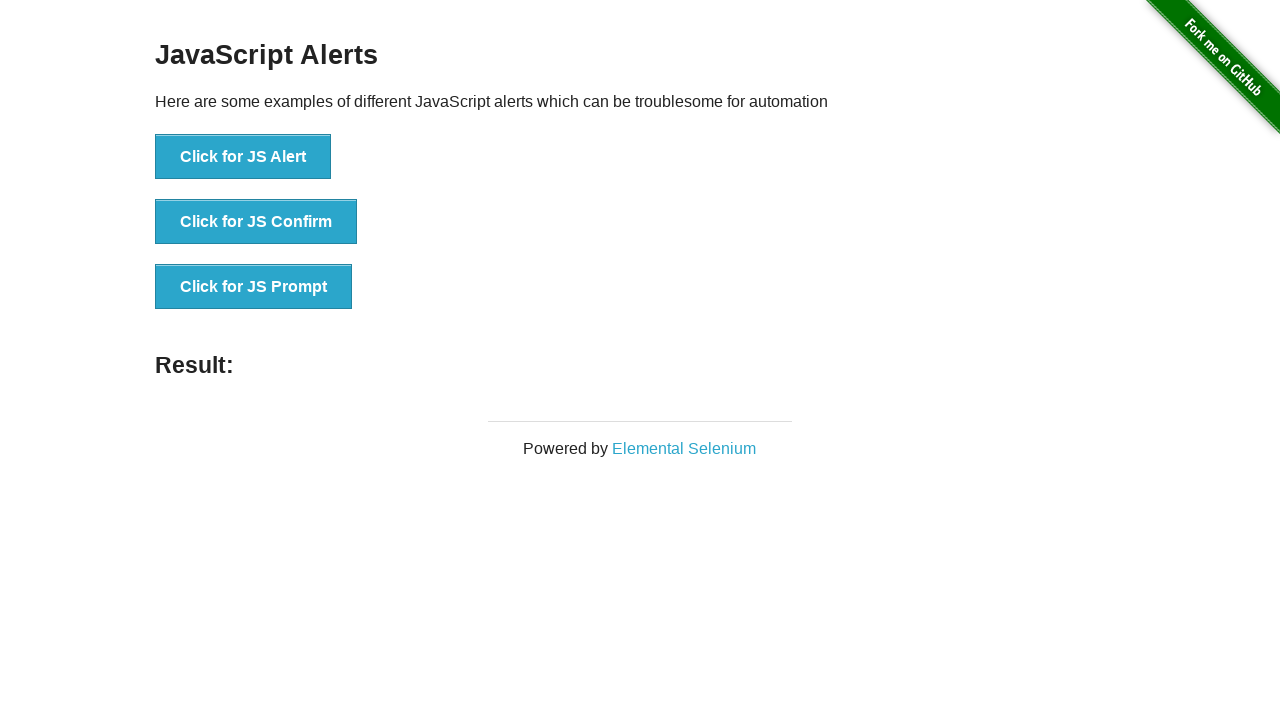

Set up dialog handler to dismiss confirm dialogs
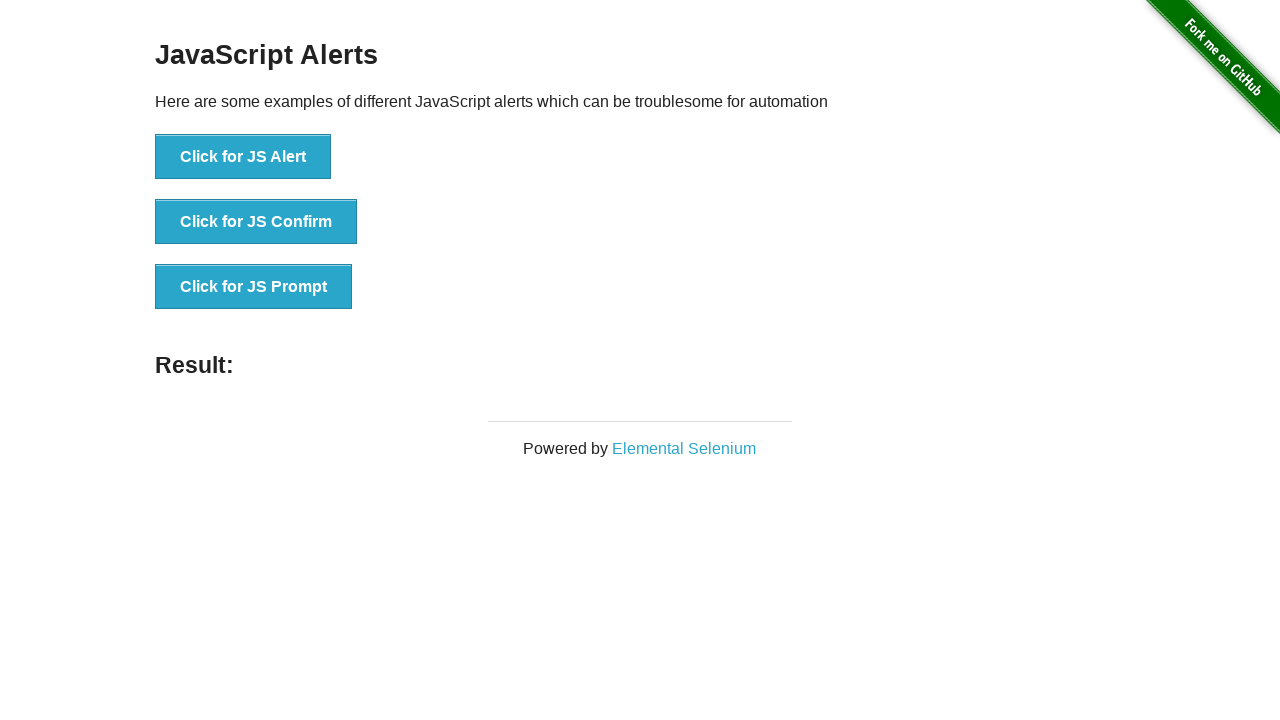

Clicked on the 'Click for JS Confirm' button to trigger confirm dialog at (256, 222) on button[onclick='jsConfirm()']
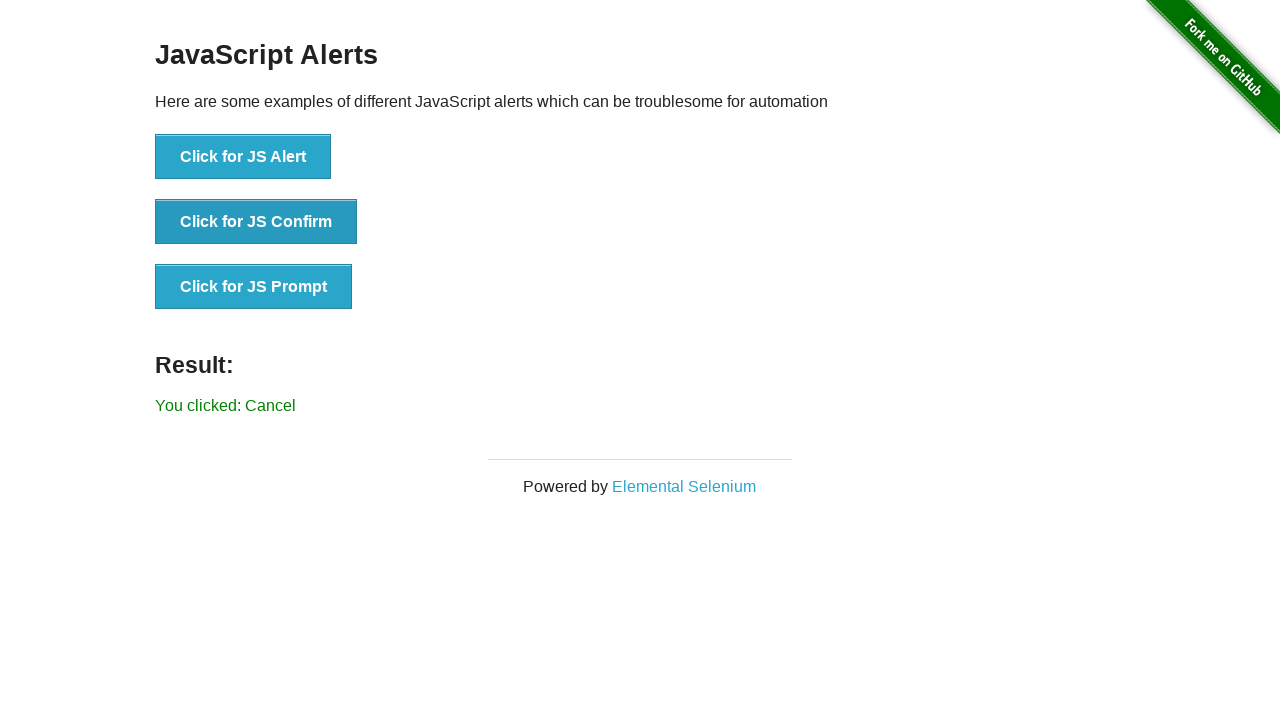

Confirm dialog was dismissed and result element appeared
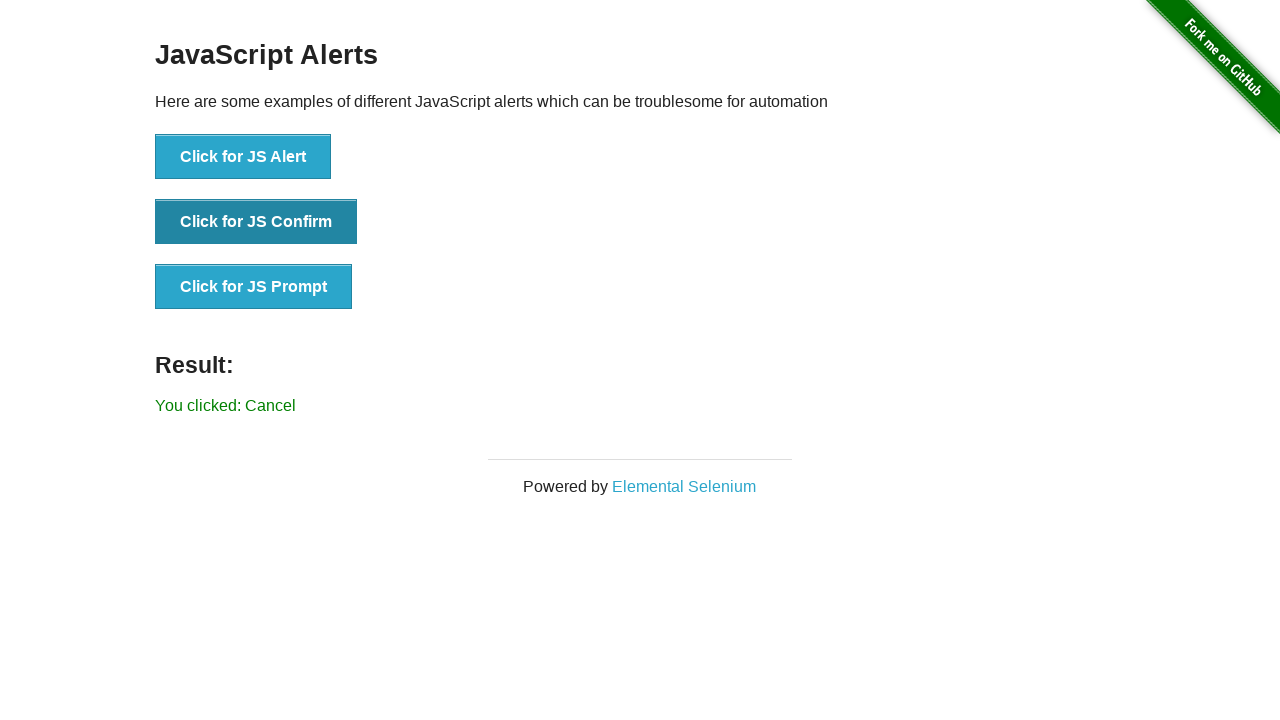

Retrieved result text from page
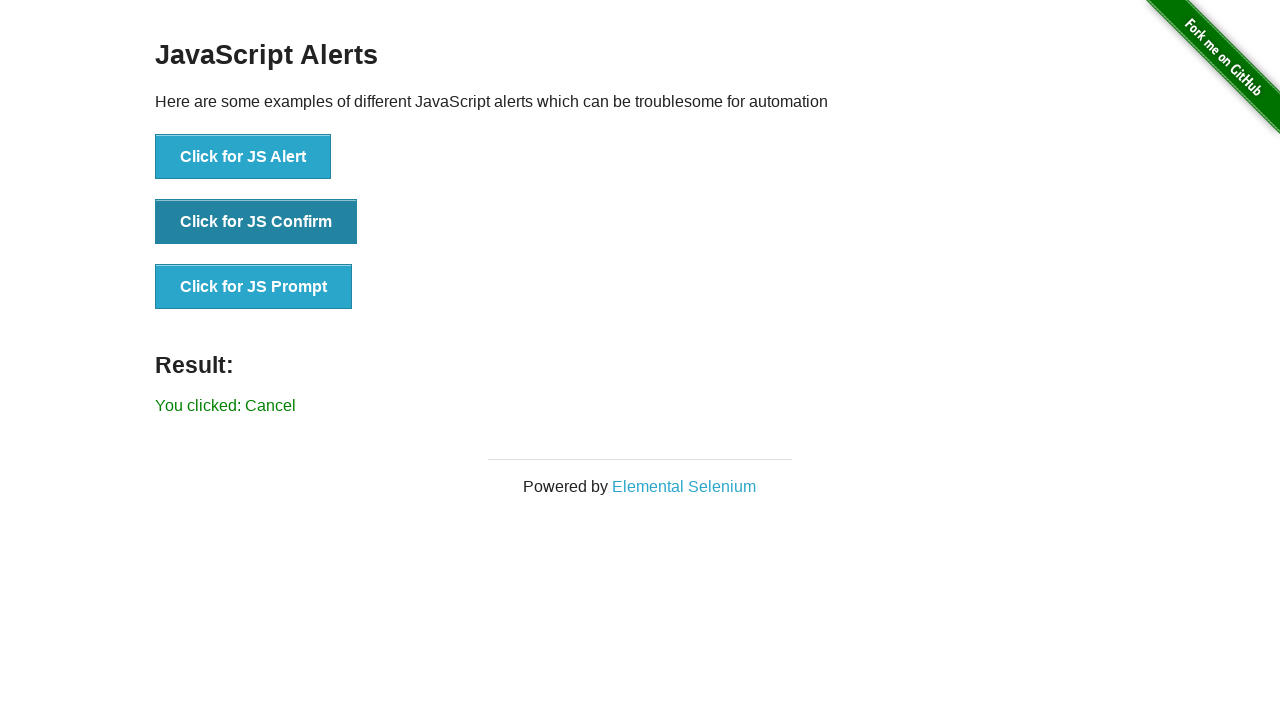

Verified that result text matches 'You clicked: Cancel' confirming dialog was properly dismissed
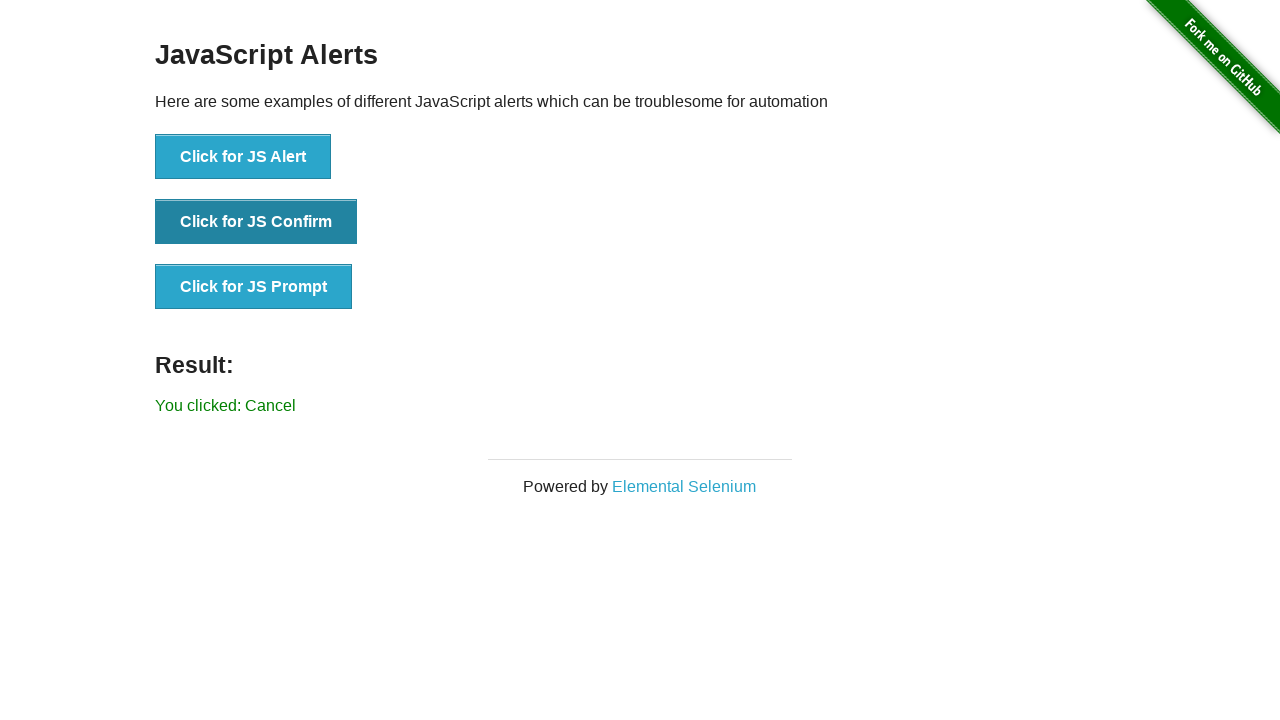

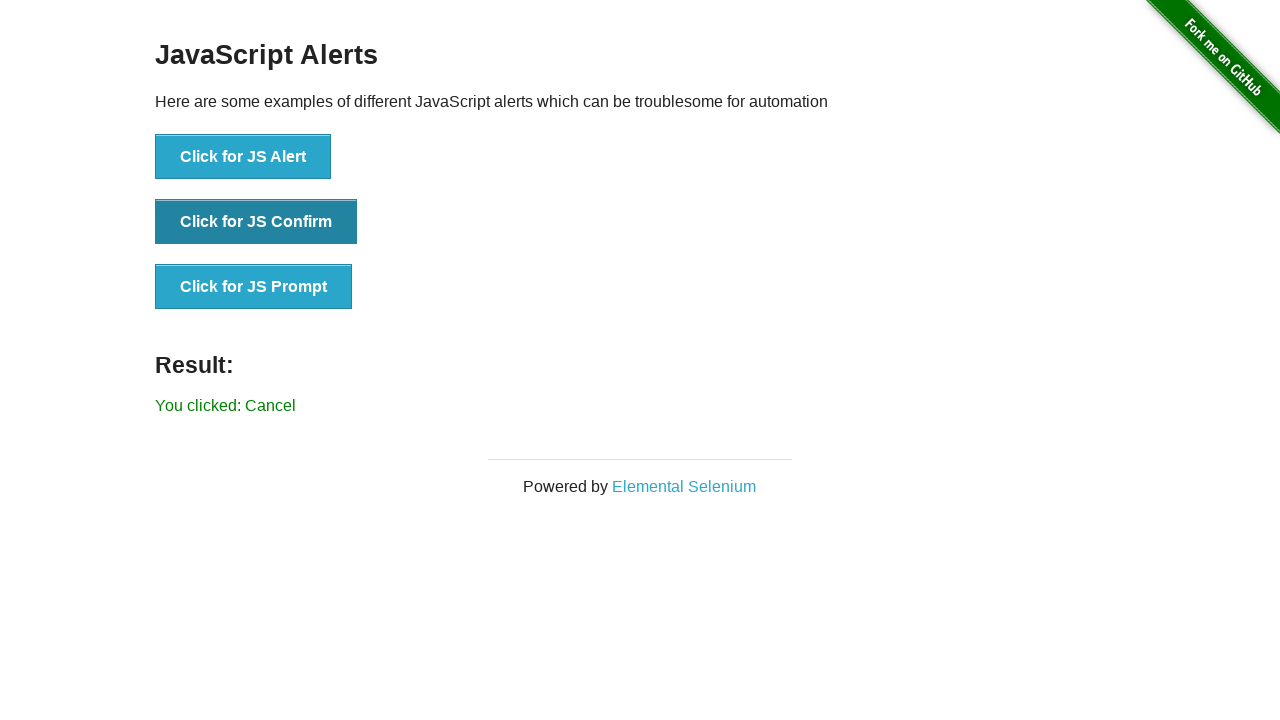